Tests the date and time picker by selecting a time from the dropdown

Starting URL: https://demoqa.com/date-picker

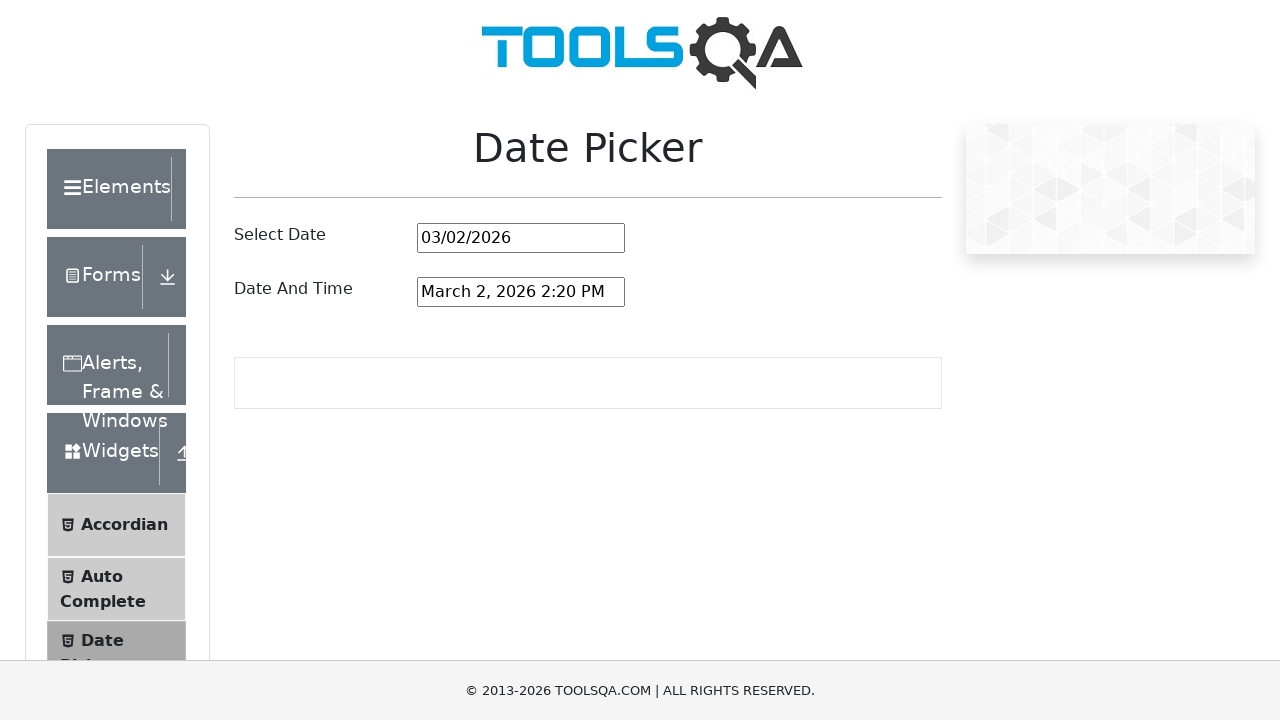

Clicked to open date and time picker at (521, 292) on #dateAndTimePickerInput
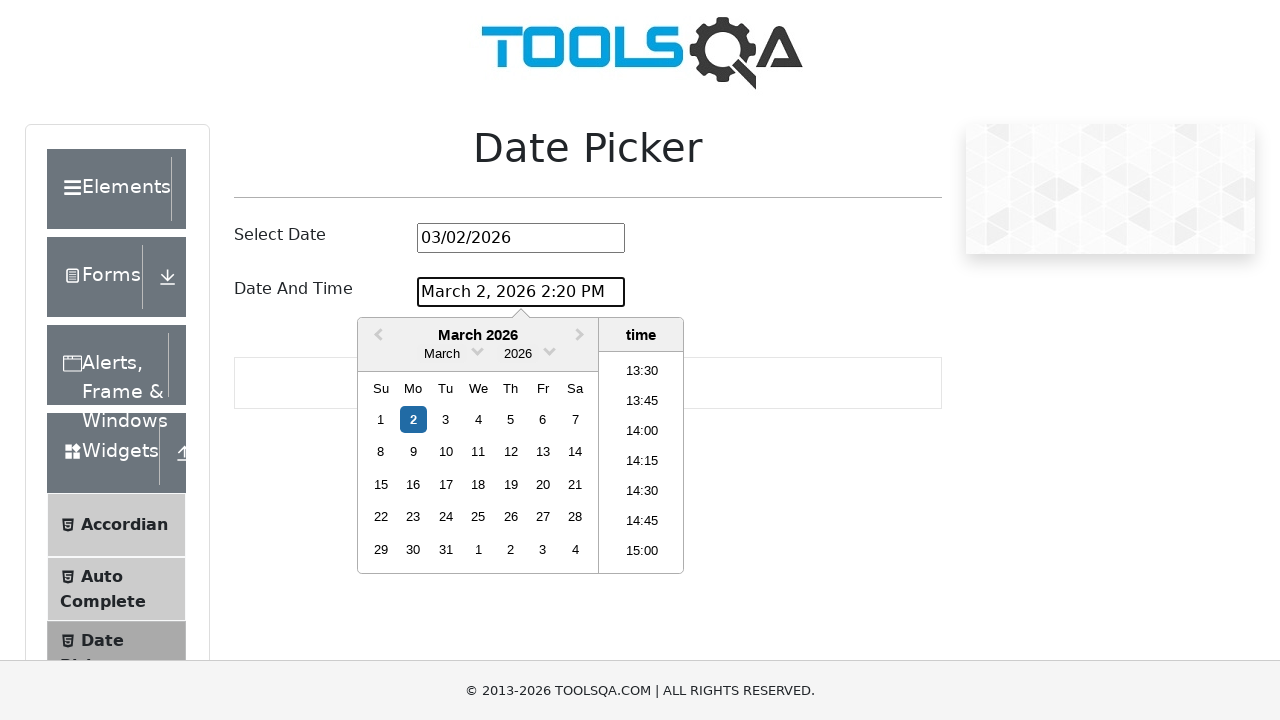

Date and time picker dropdown loaded
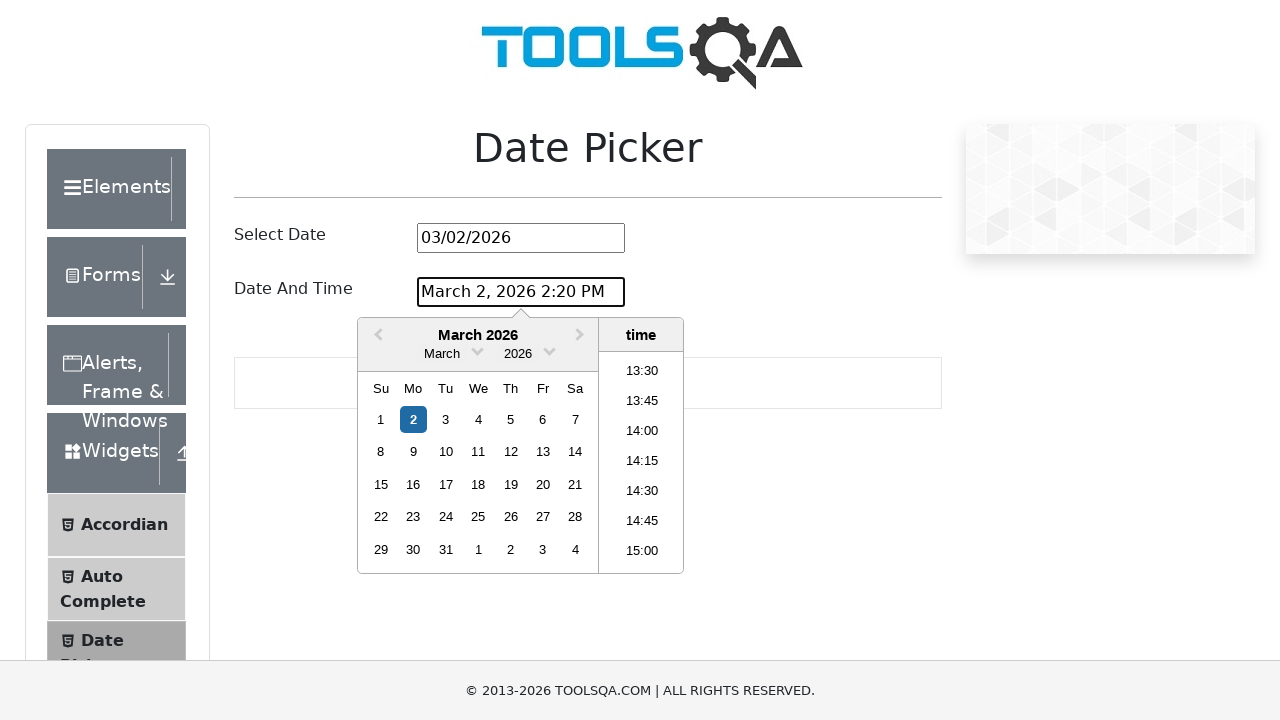

Selected 05:00 from time dropdown at (642, 462) on xpath=//li[normalize-space()='05:00']
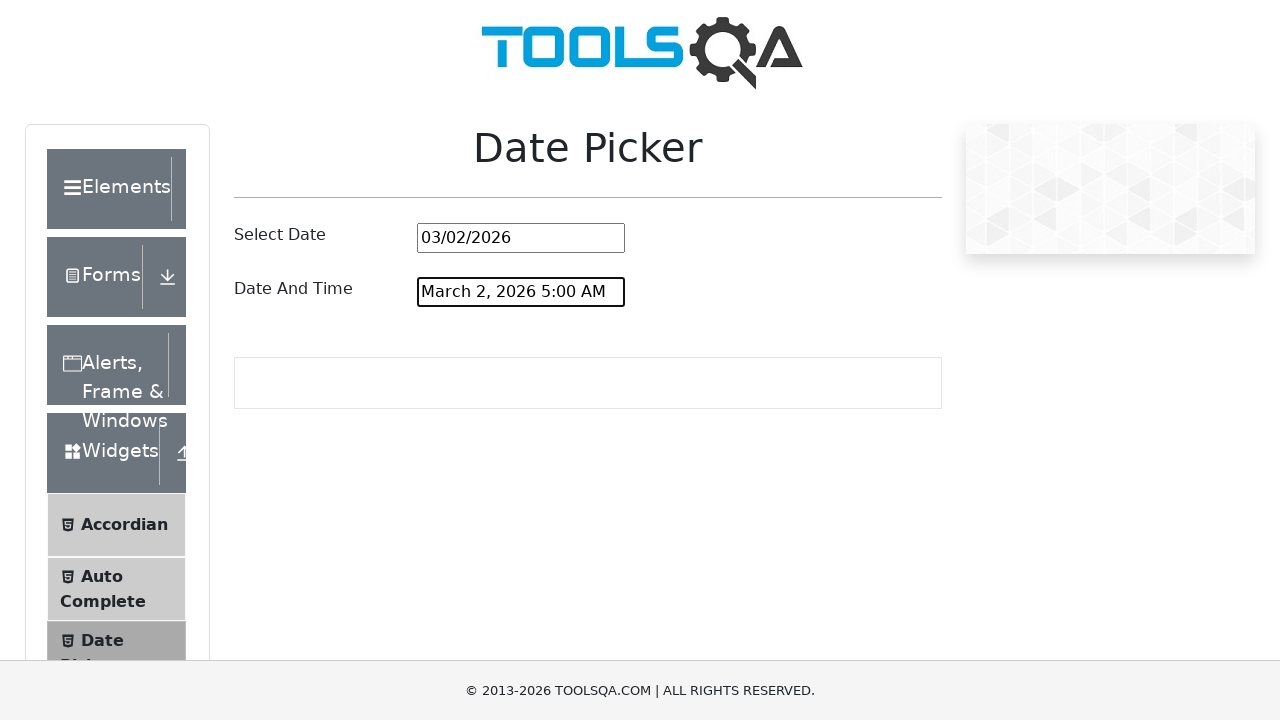

Clicked to reopen date and time picker at (521, 292) on #dateAndTimePickerInput
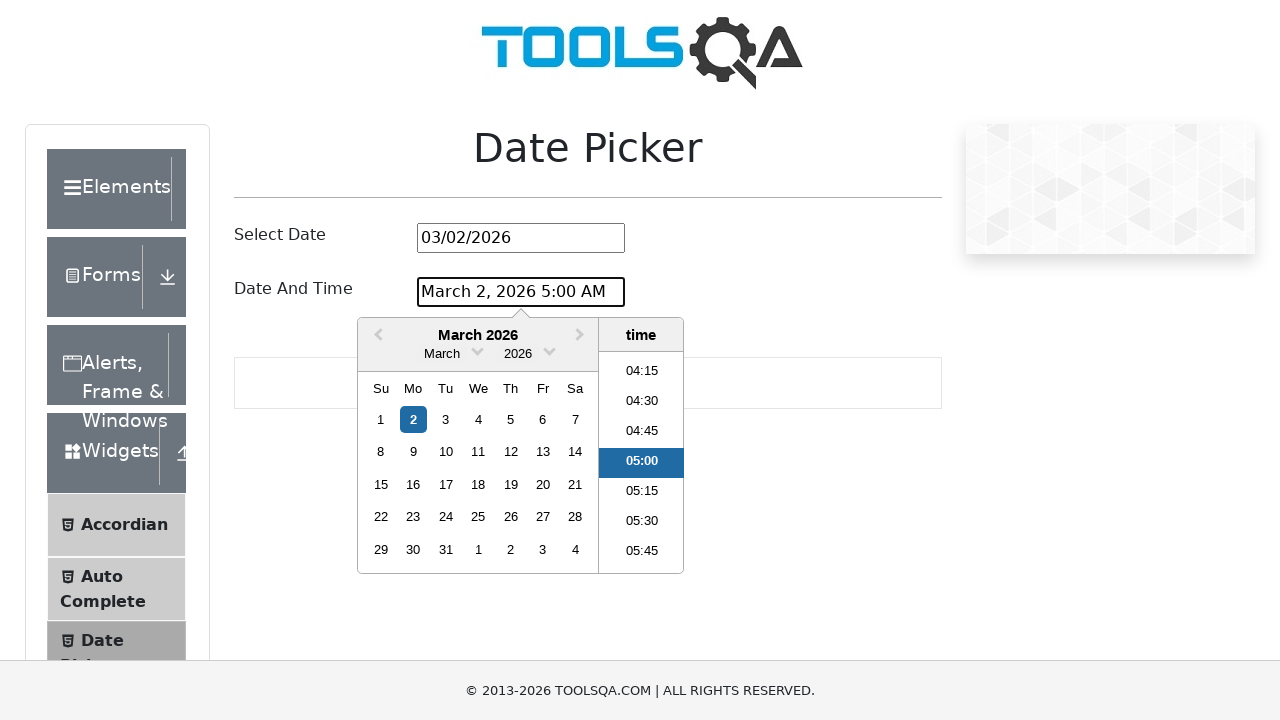

Waited 500ms for picker to fully open
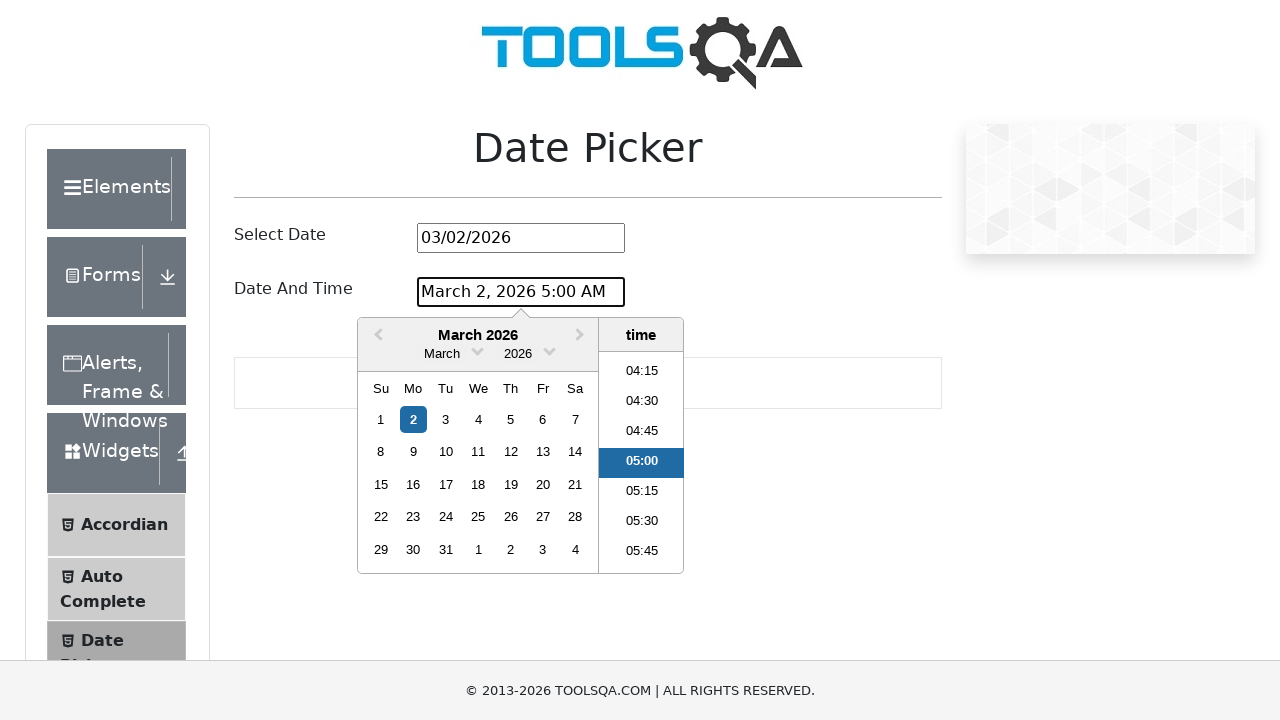

Clicked year dropdown arrow to select year at (550, 350) on span.react-datepicker__year-read-view--down-arrow
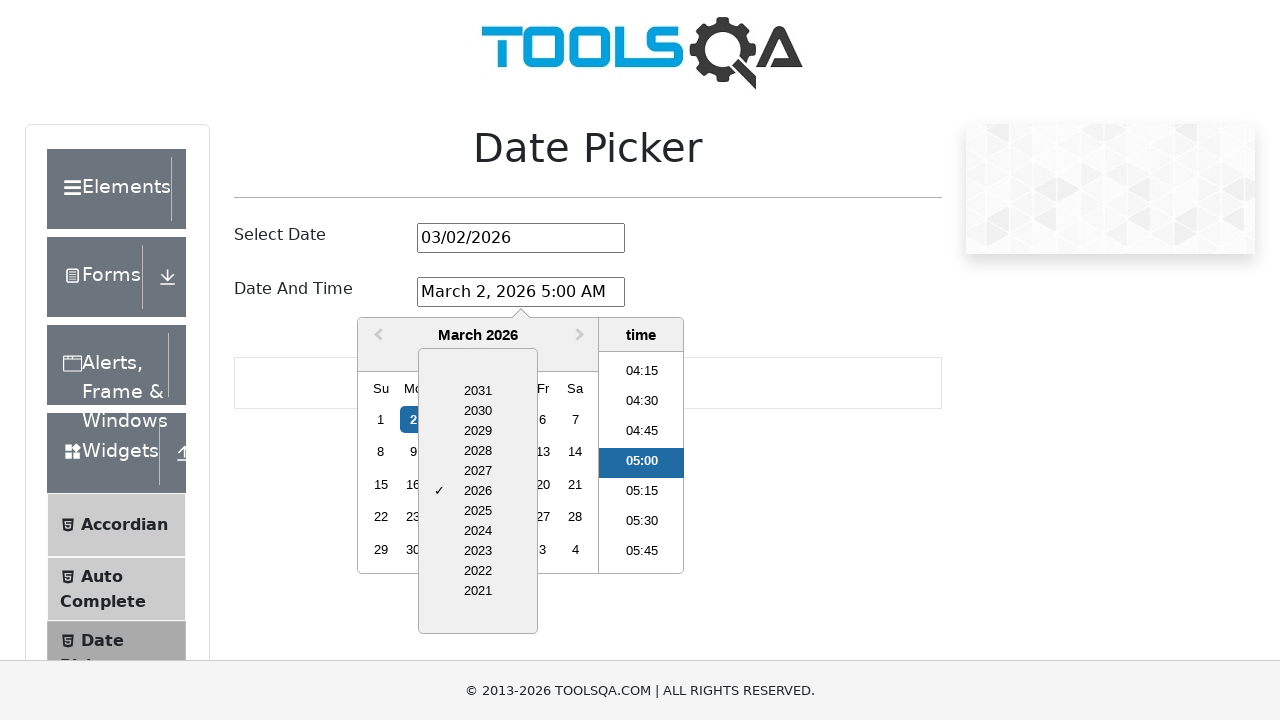

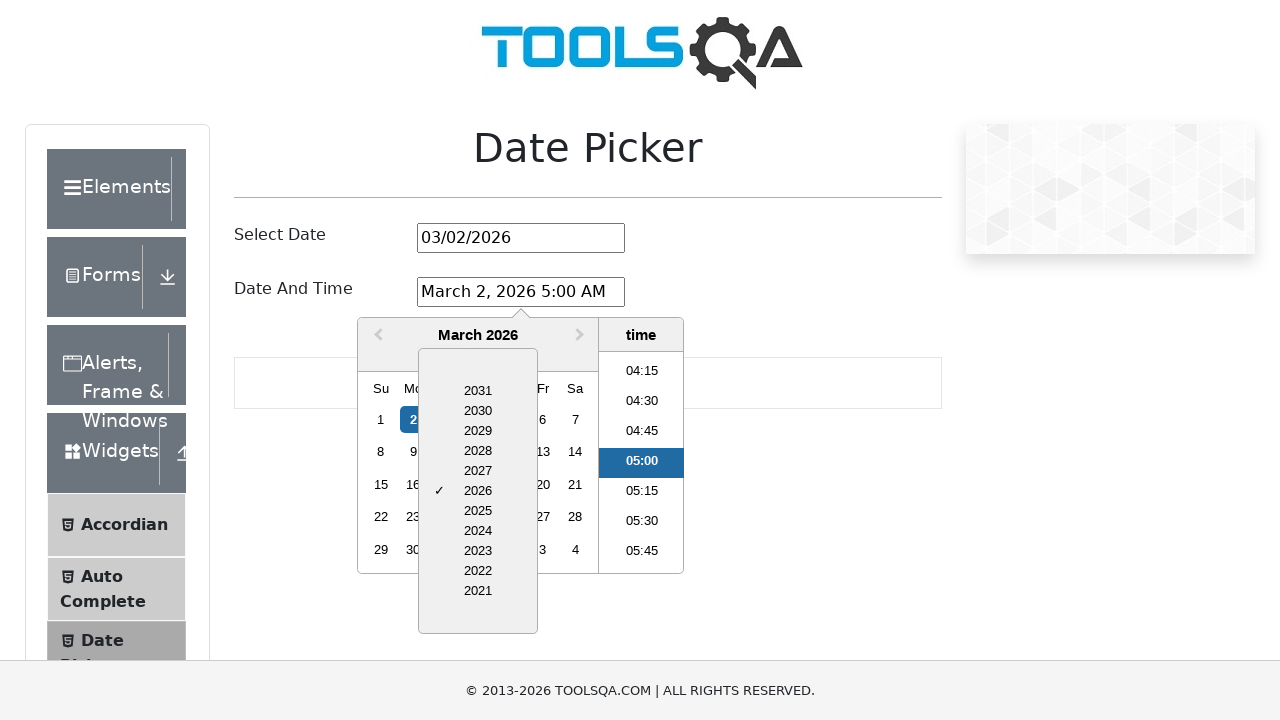